Tests a math calculator form by reading two numbers from the page, calculating their sum, selecting it from a dropdown, and submitting the form

Starting URL: https://suninjuly.github.io/selects2.html

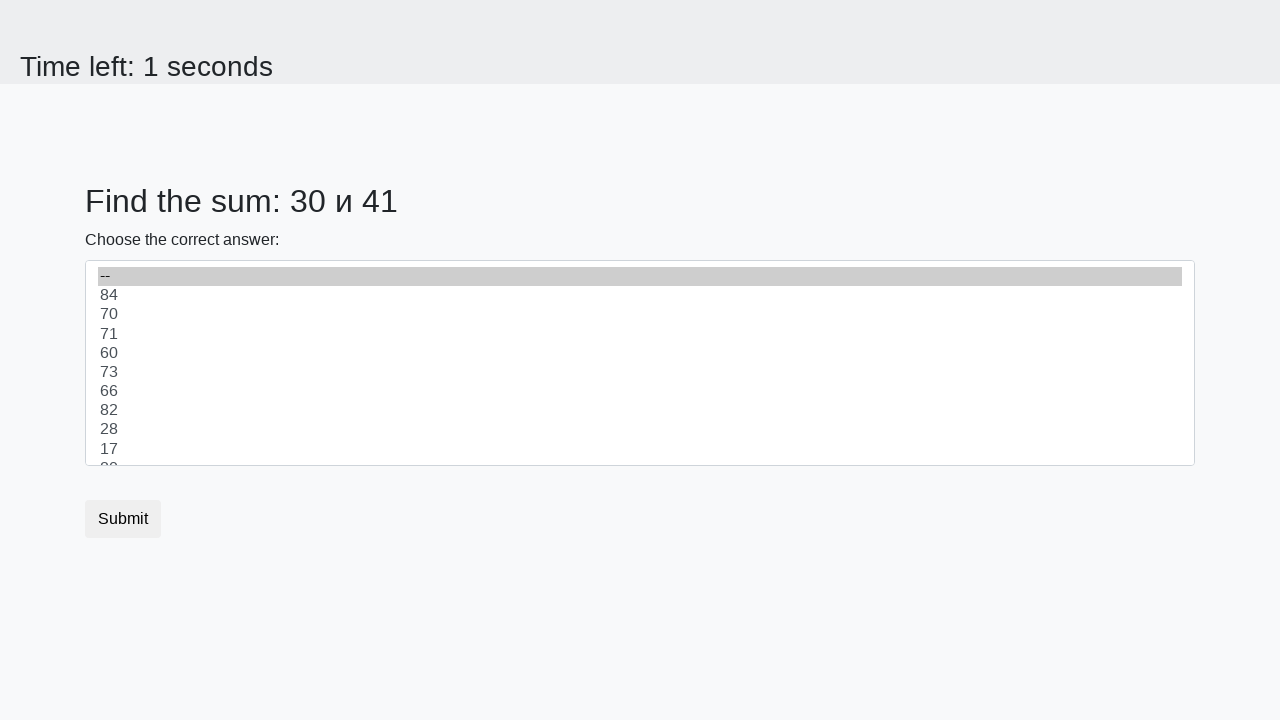

Read first number from page (num1)
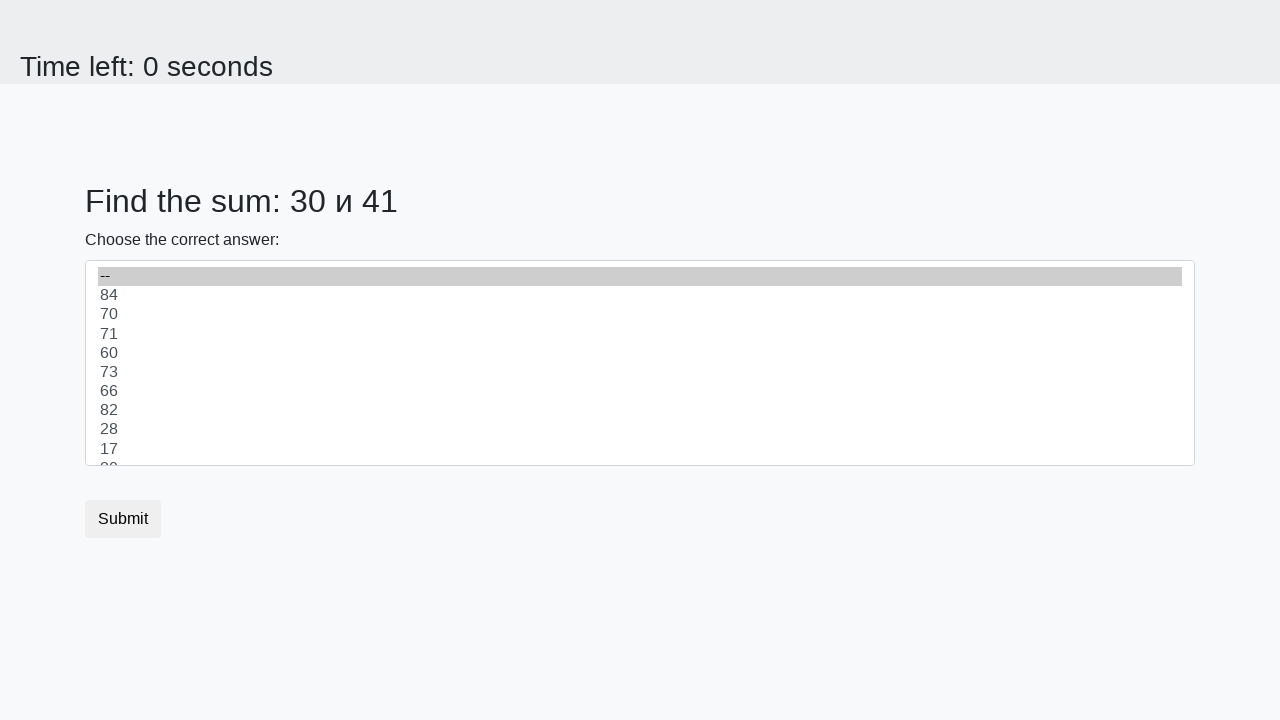

Read second number from page (num2)
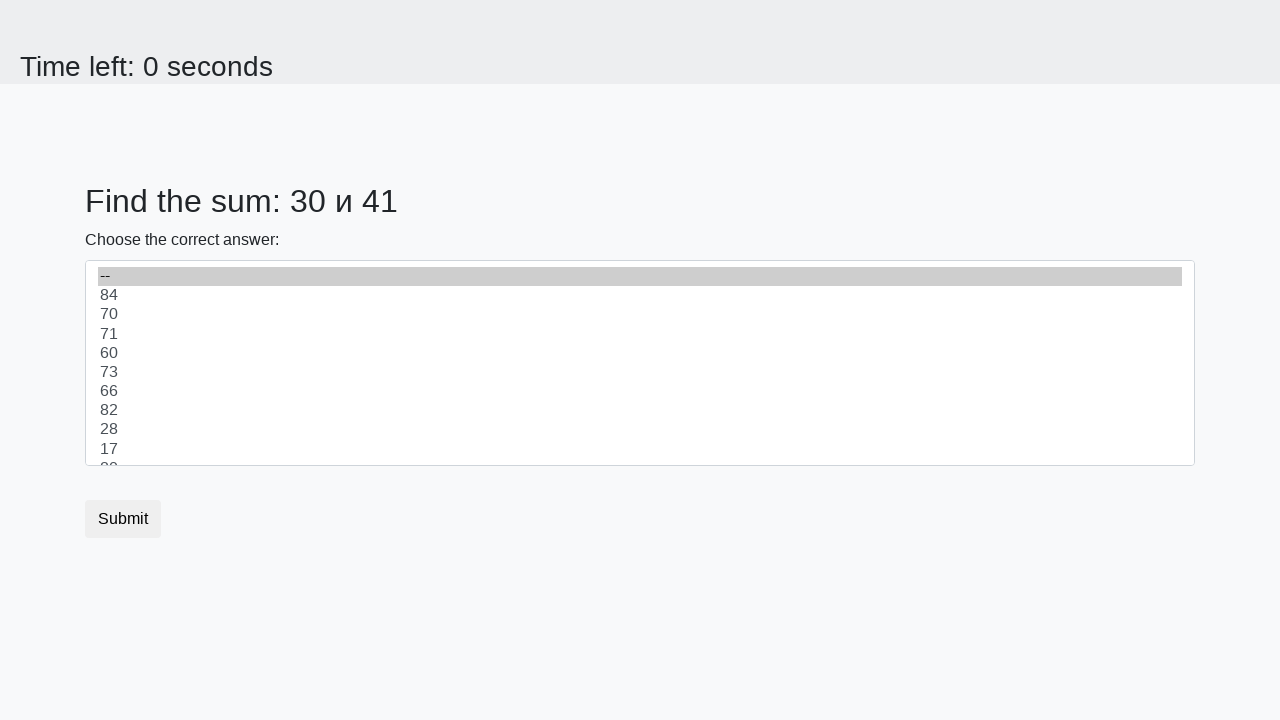

Calculated sum: 30 + 41 = 71
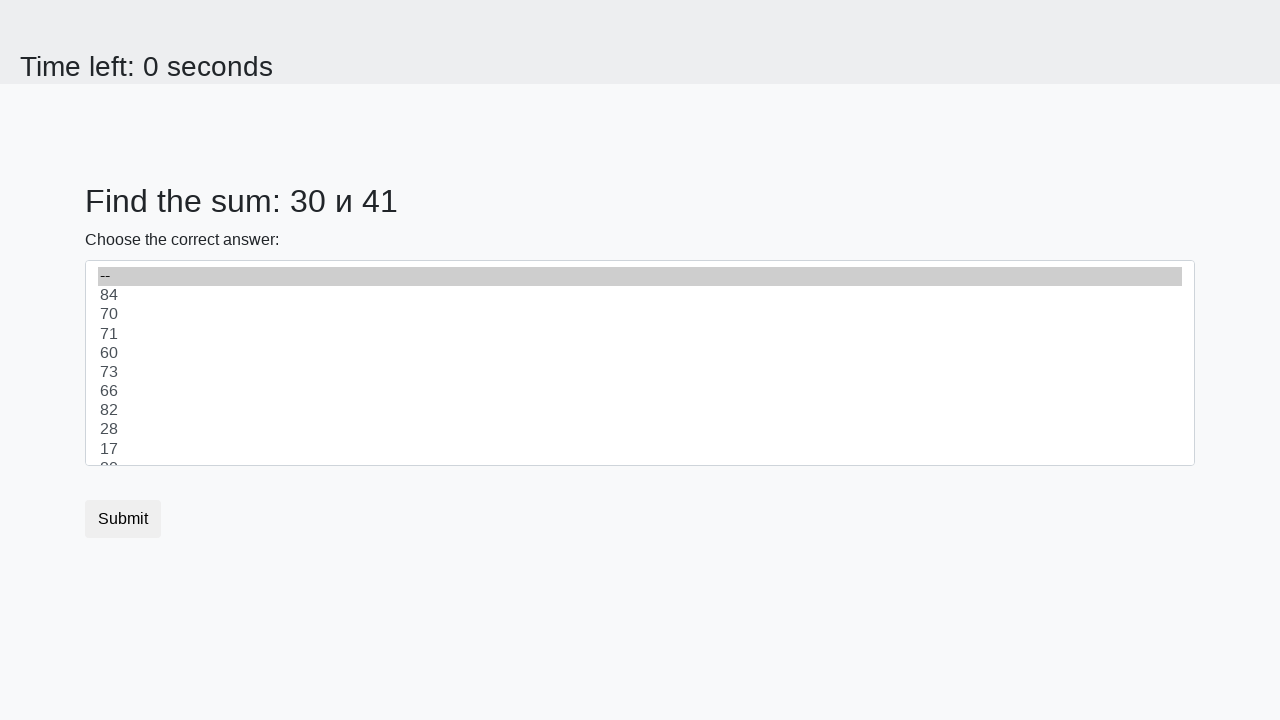

Selected sum value '71' from dropdown on select
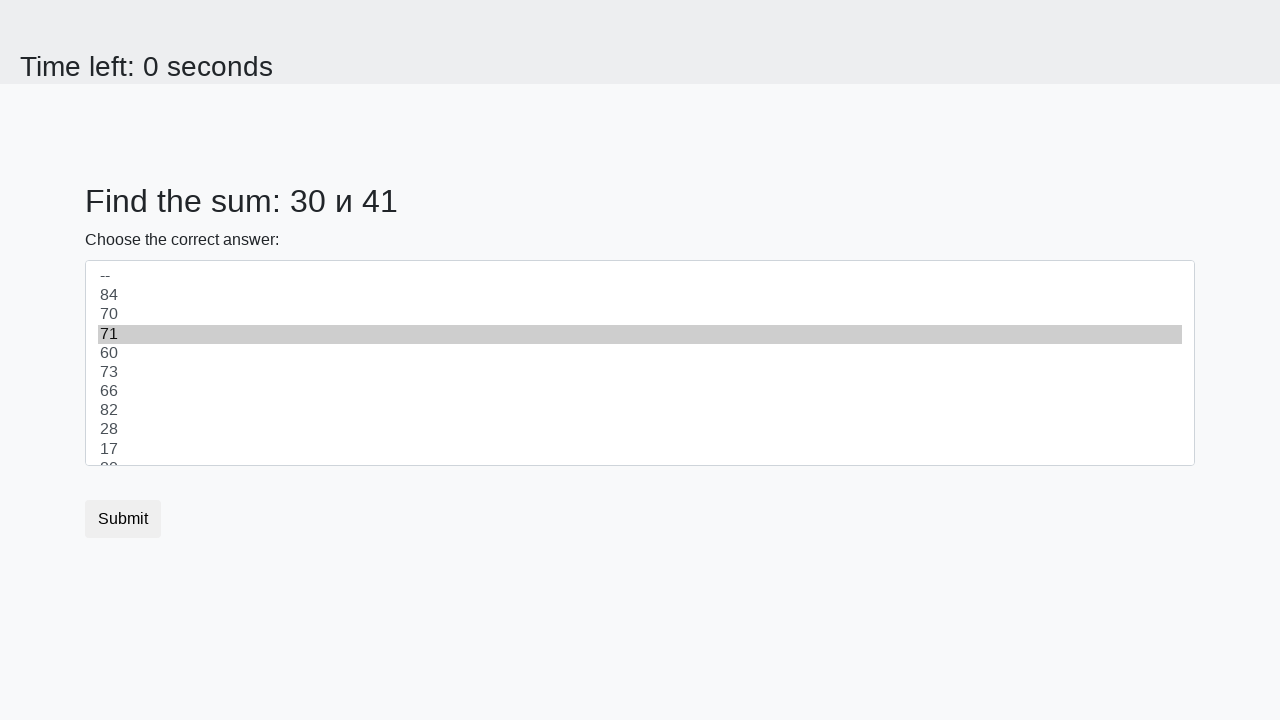

Clicked submit button at (123, 519) on button
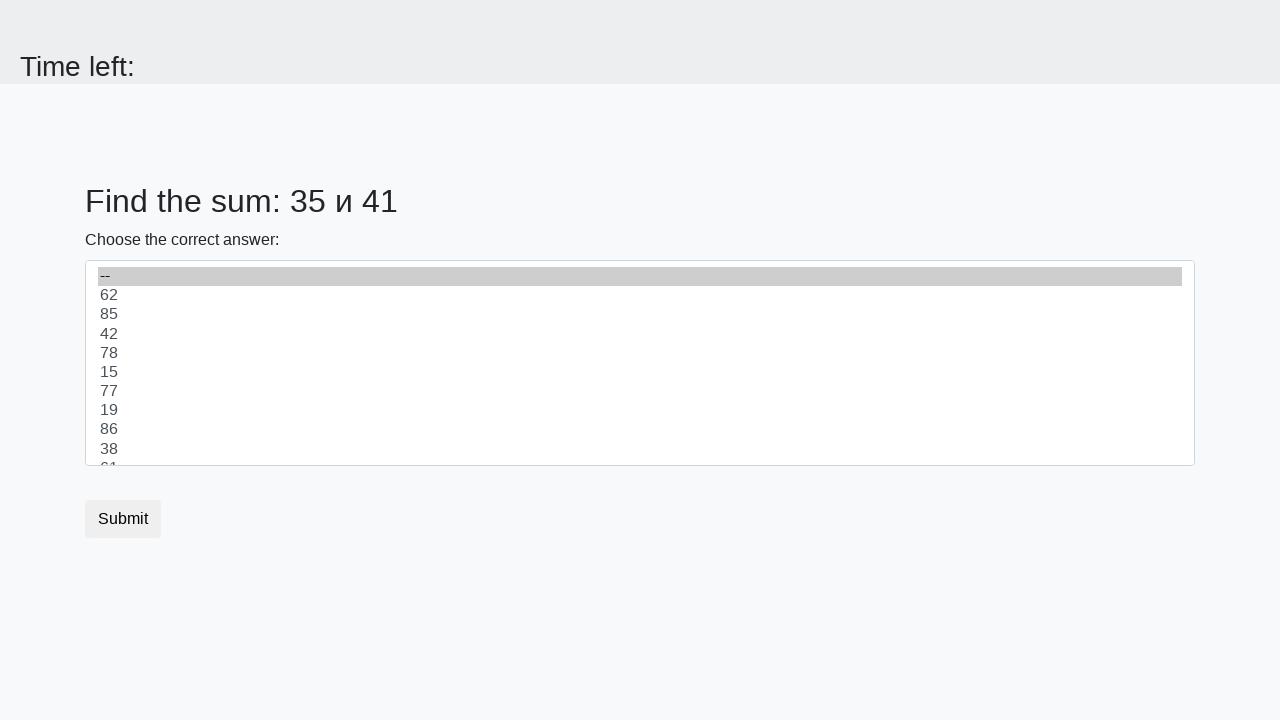

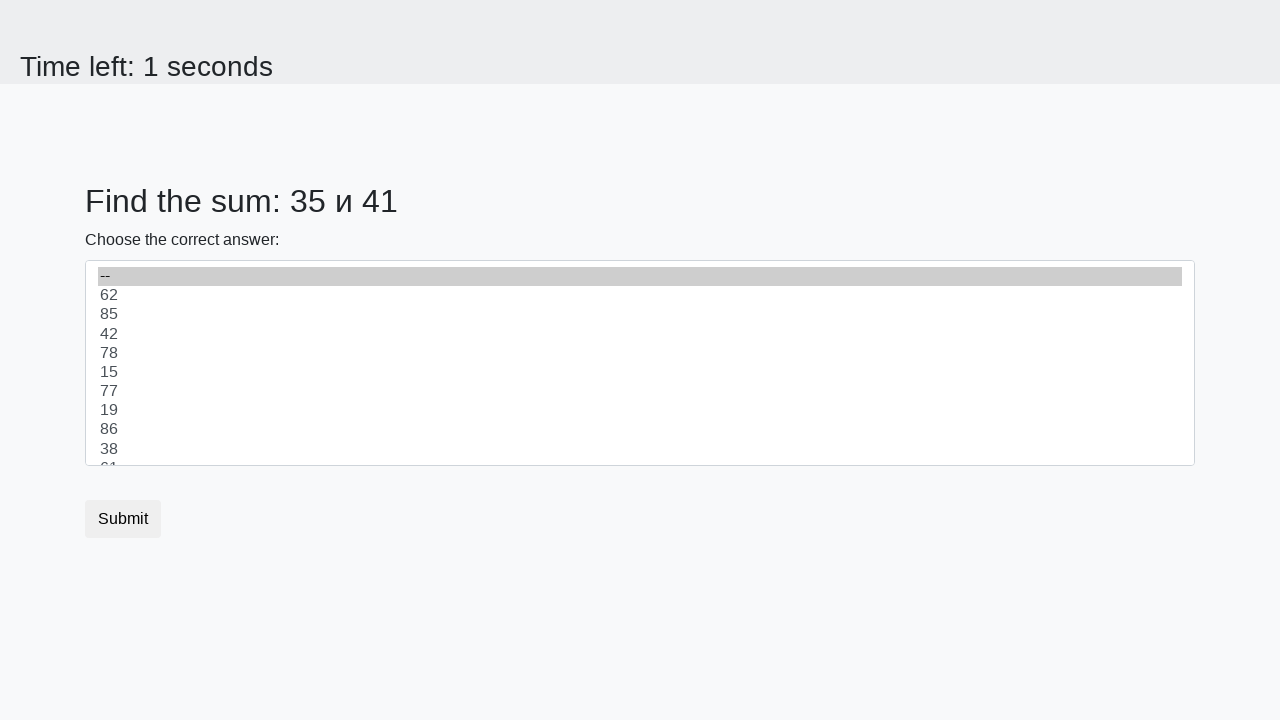